Fills out a registration form by entering first name and last name into the appropriate fields

Starting URL: https://loopcamp.vercel.app/registration_form.html

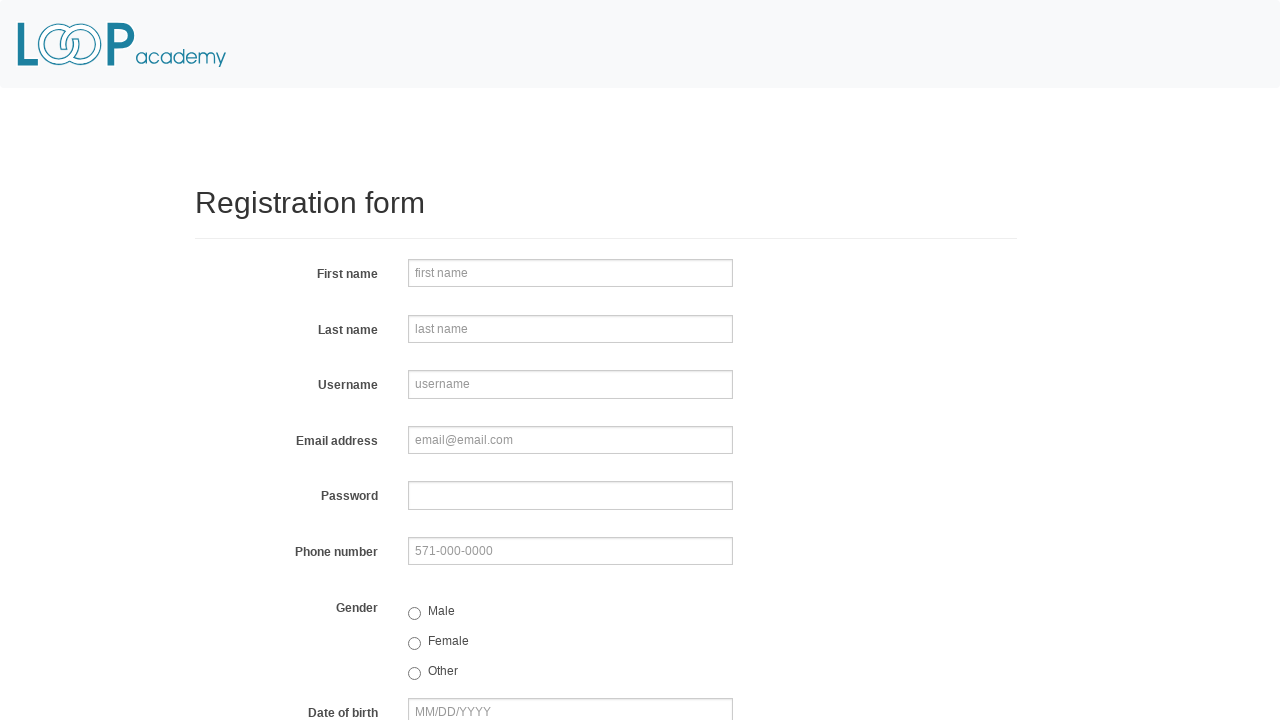

Filled first name field with 'Nazarii' on input[name='firstname']
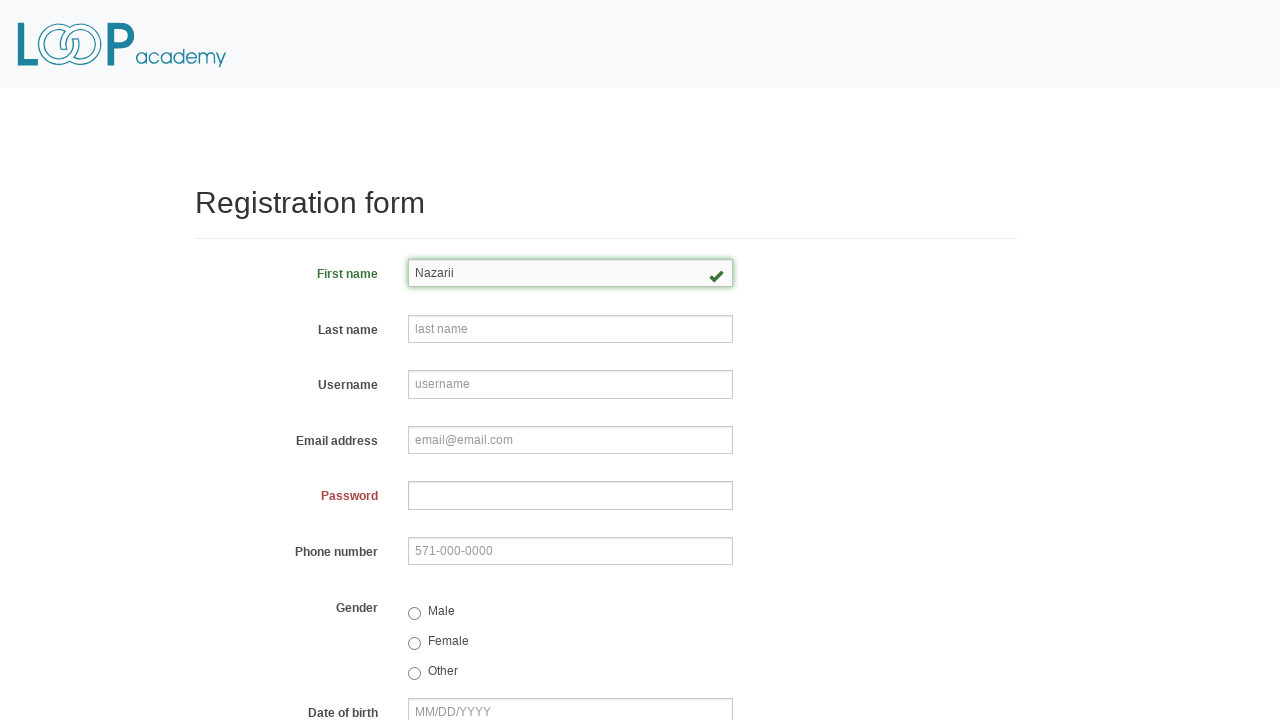

Filled form-control field with 'Robocop' on .form-control
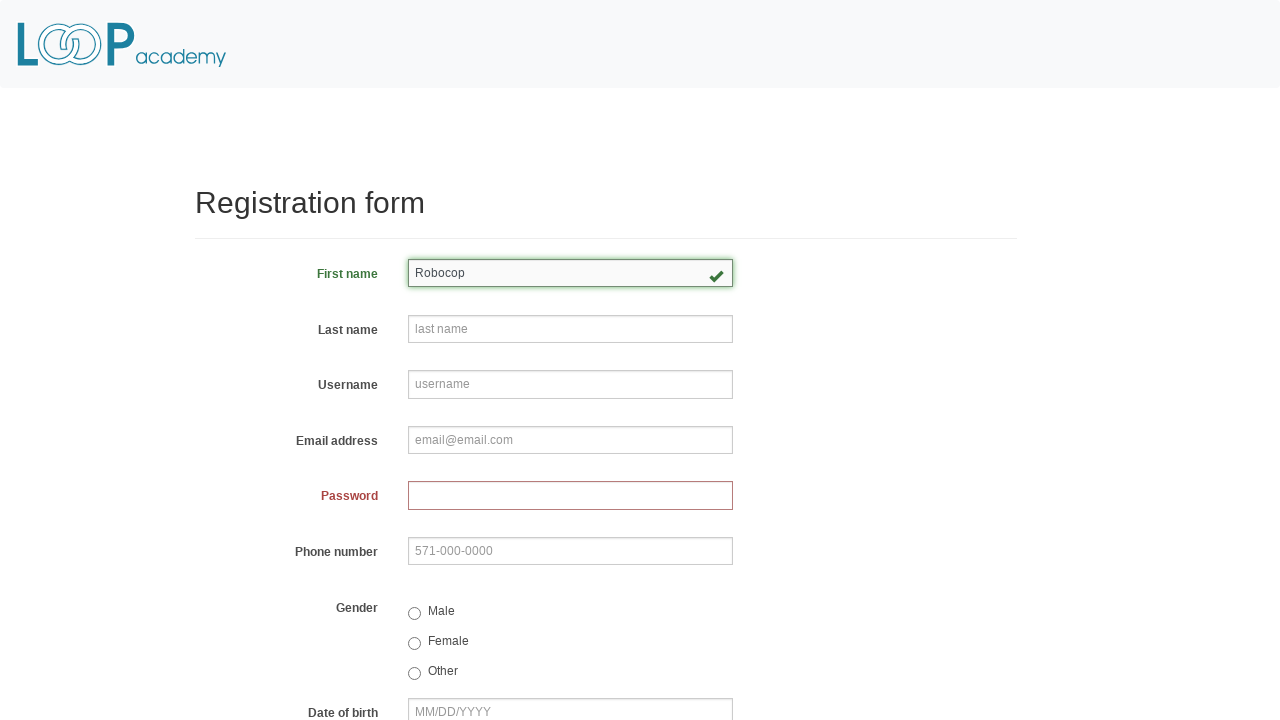

Filled last name field with 'Duvanov' on input[name='lastname']
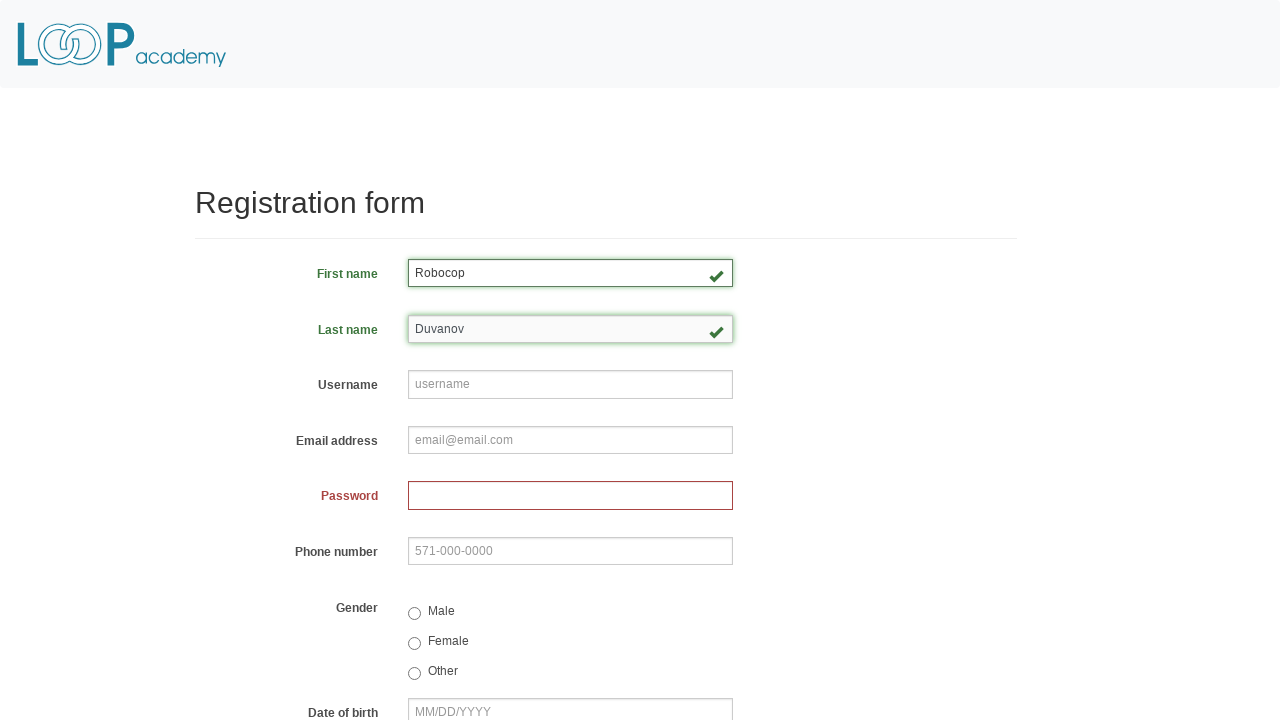

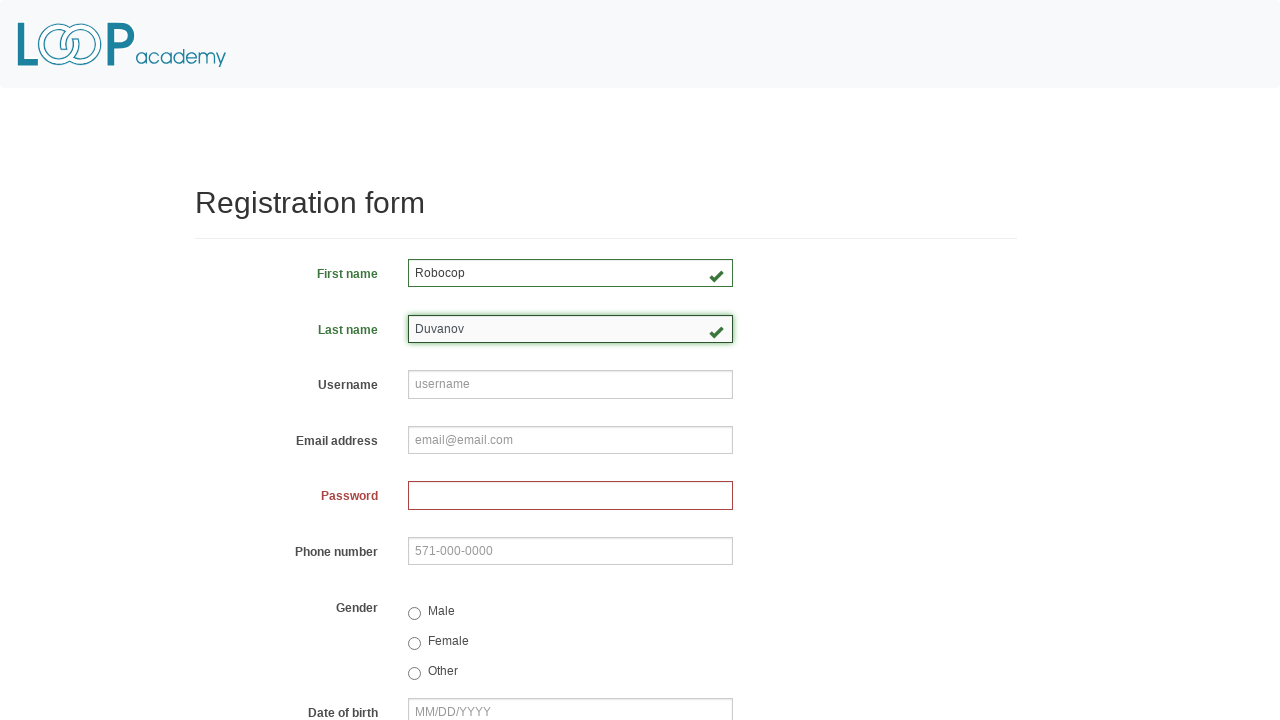